Tests navigation on an automation testing practice site by closing a banner, clicking a toggle menu, and navigating to the Buttons section

Starting URL: https://www.automationtesting.co.uk/index.html

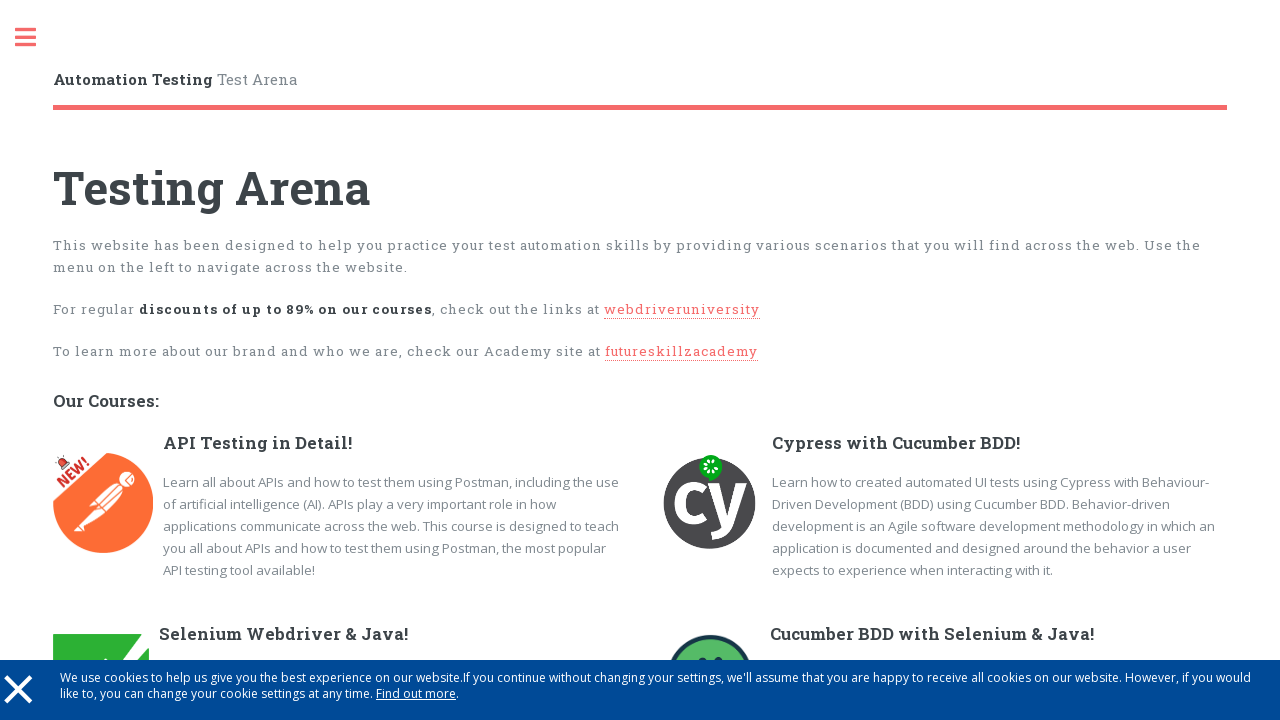

Closed banner by clicking × link at (18, 688) on a >> internal:has-text="\u00d7"i
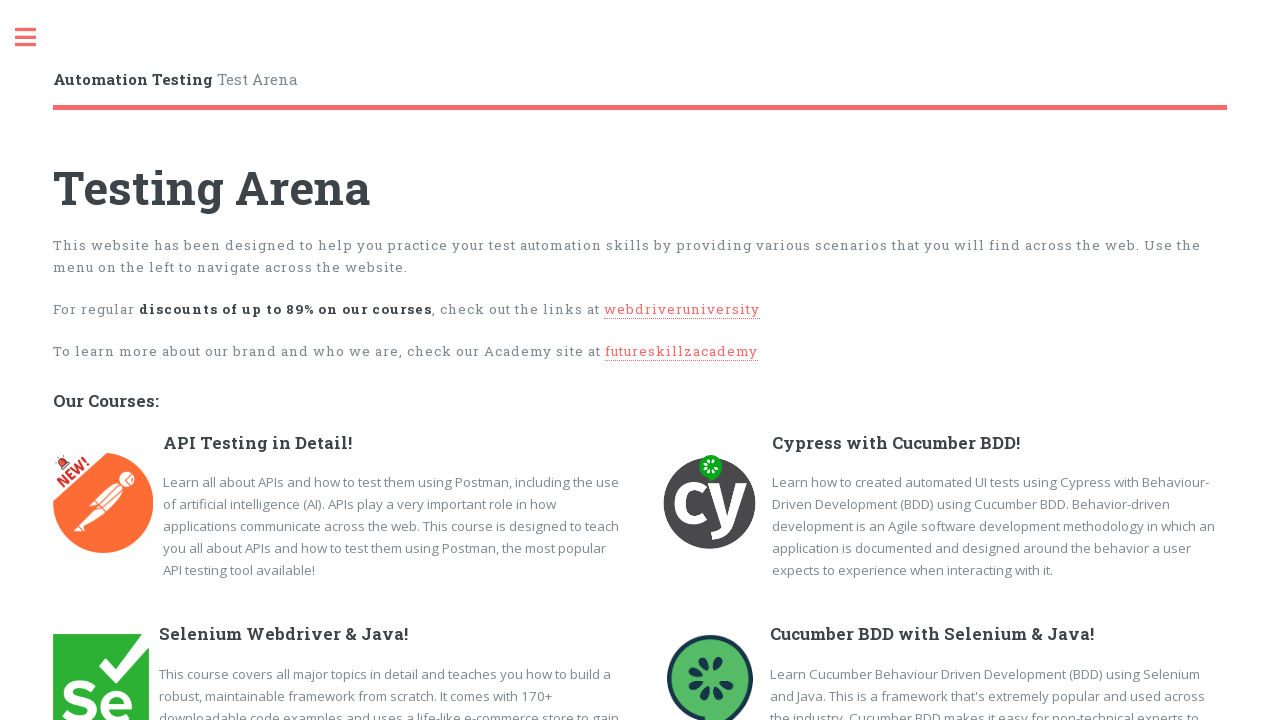

Clicked toggle menu link at (36, 38) on internal:role=link[name=" Toggle"i]
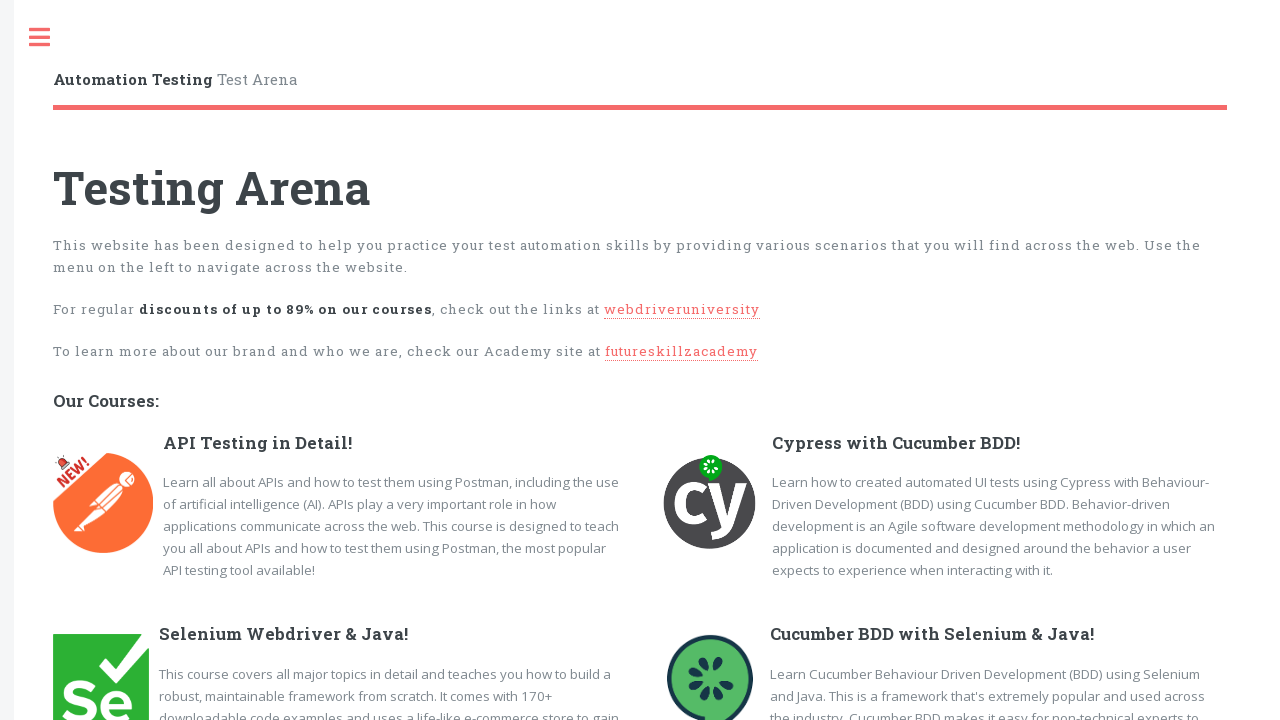

Clicked Buttons link in the menu at (144, 283) on internal:role=link[name="Buttons"i]
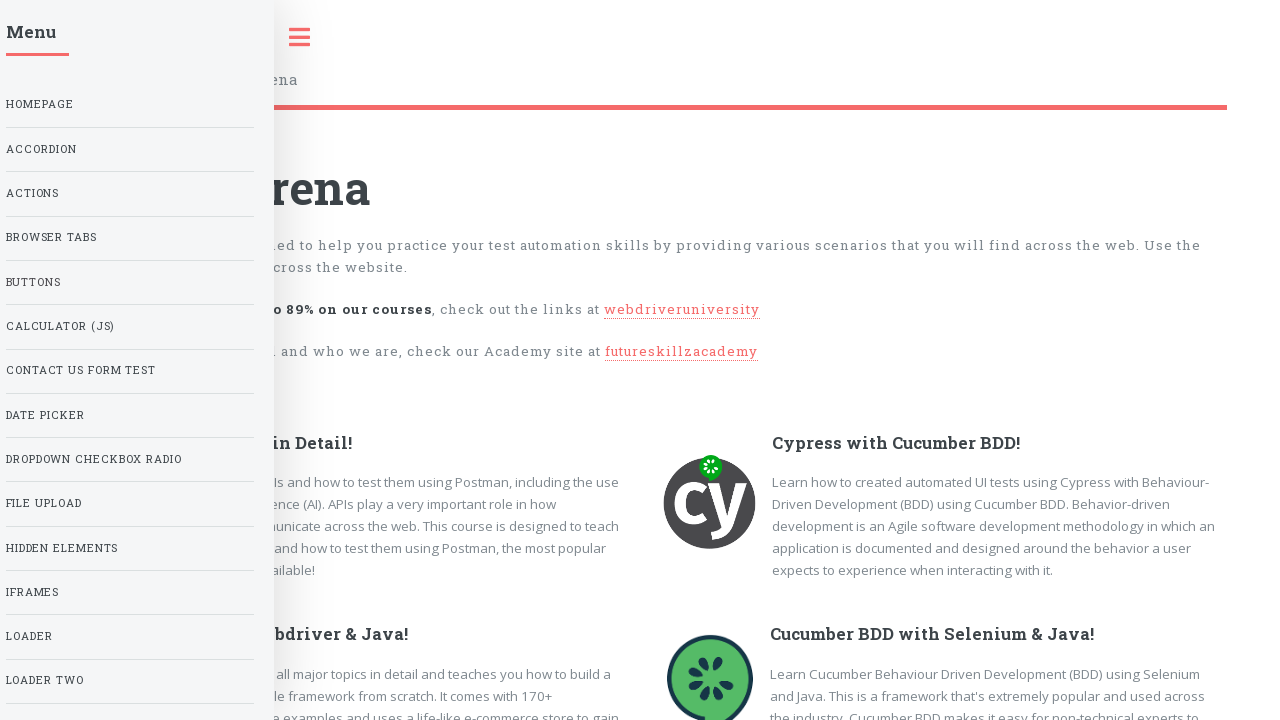

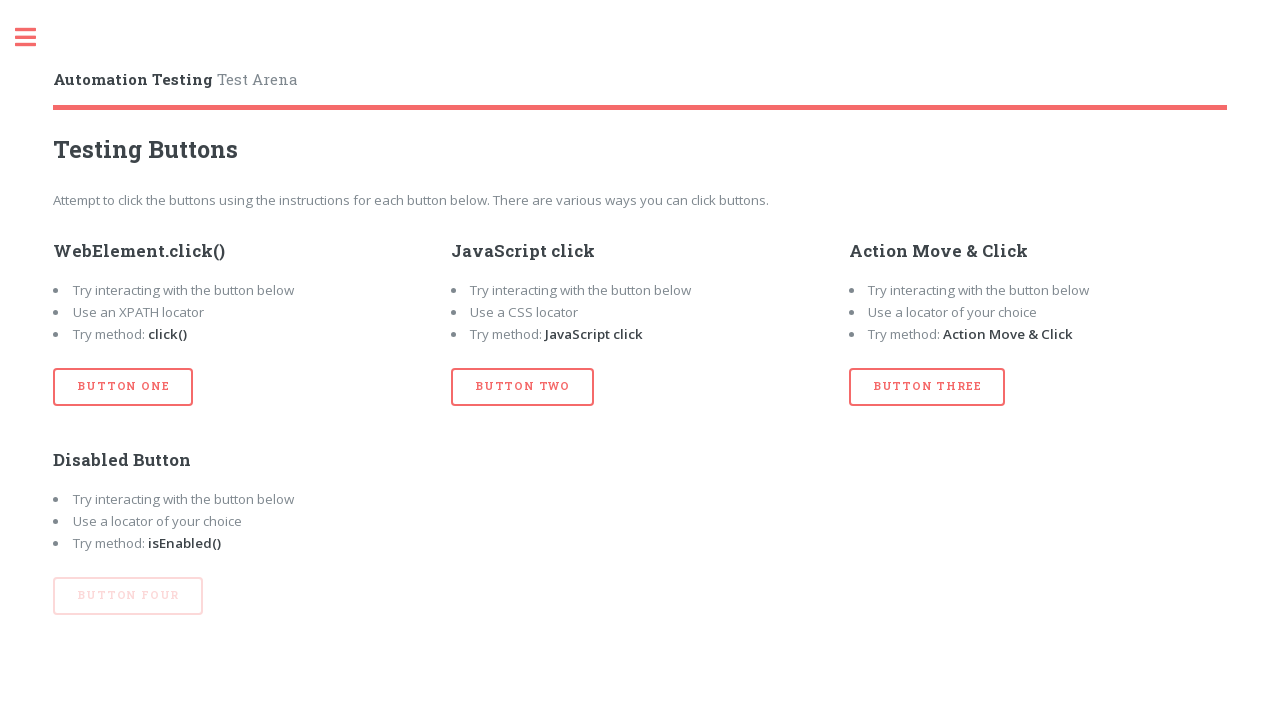